Tests a registration form by filling out all fields including first name, last name, username, email, password, phone, gender, date of birth, department, job title, programming language preference, and submitting the form to verify successful registration.

Starting URL: https://practice.cydeo.com/registration_form

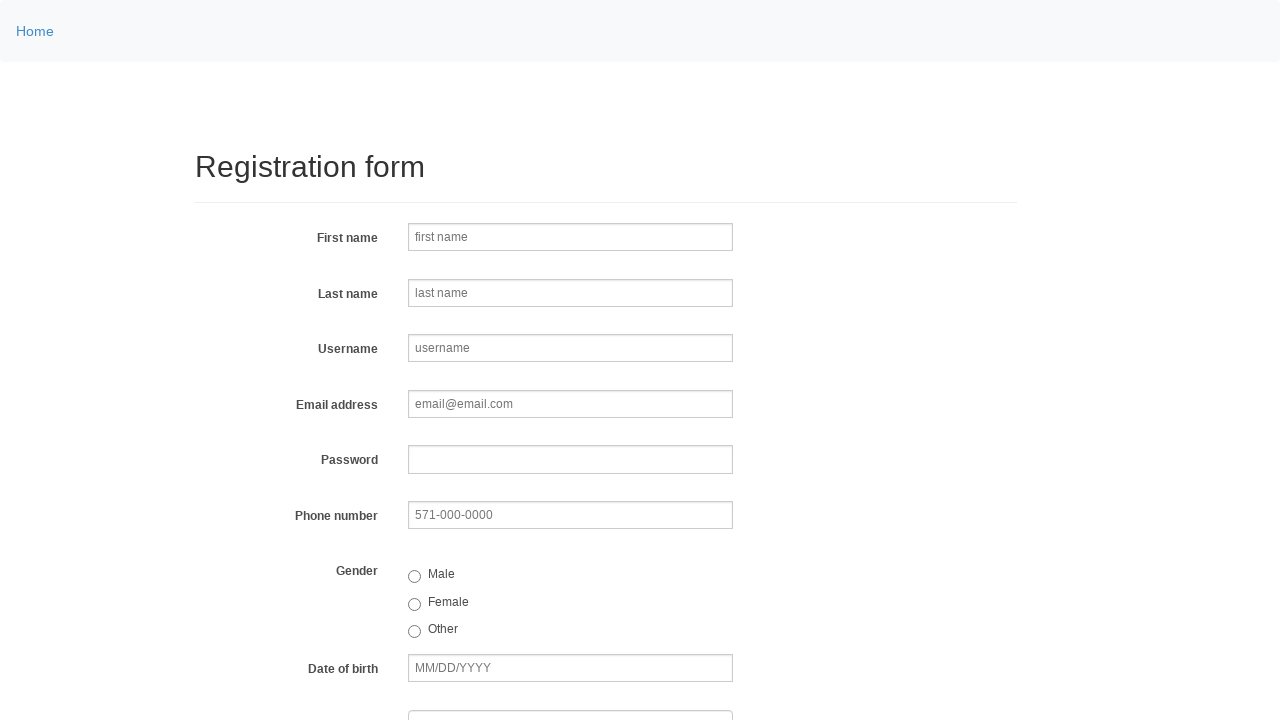

Filled first name field with 'Sarah' on input[name='firstname']
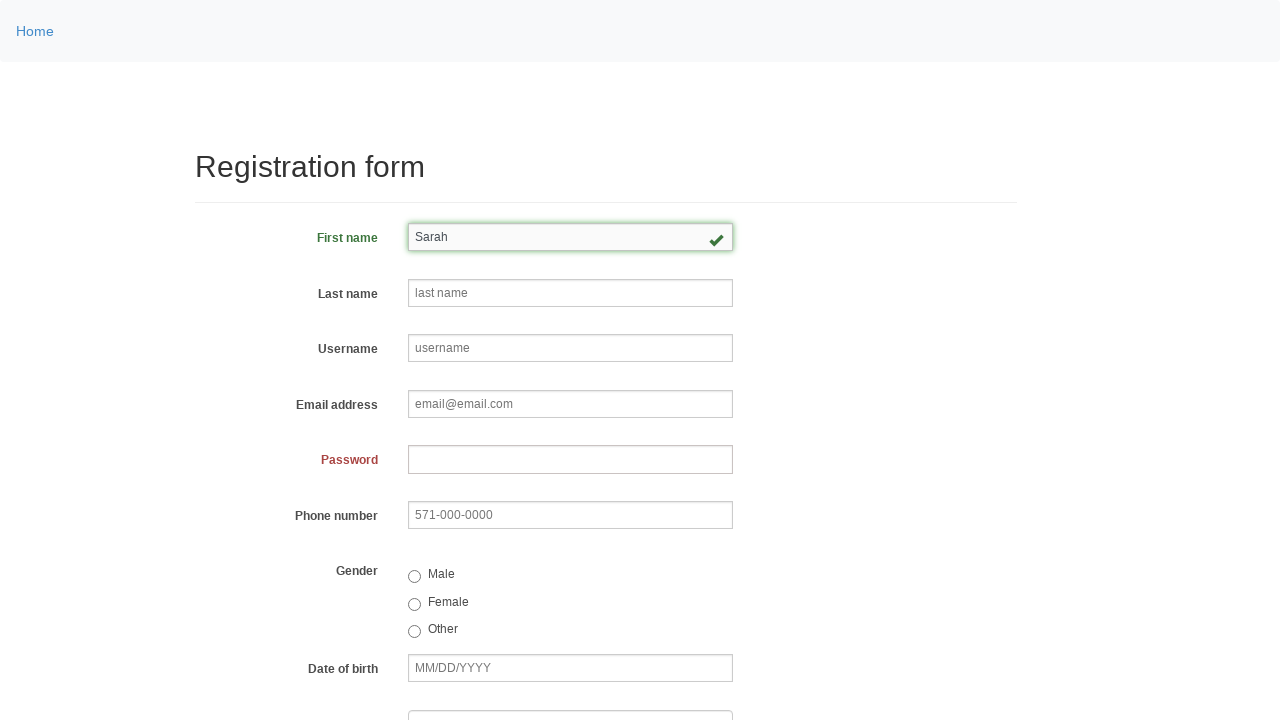

Filled last name field with 'Johnson' on input[name='lastname']
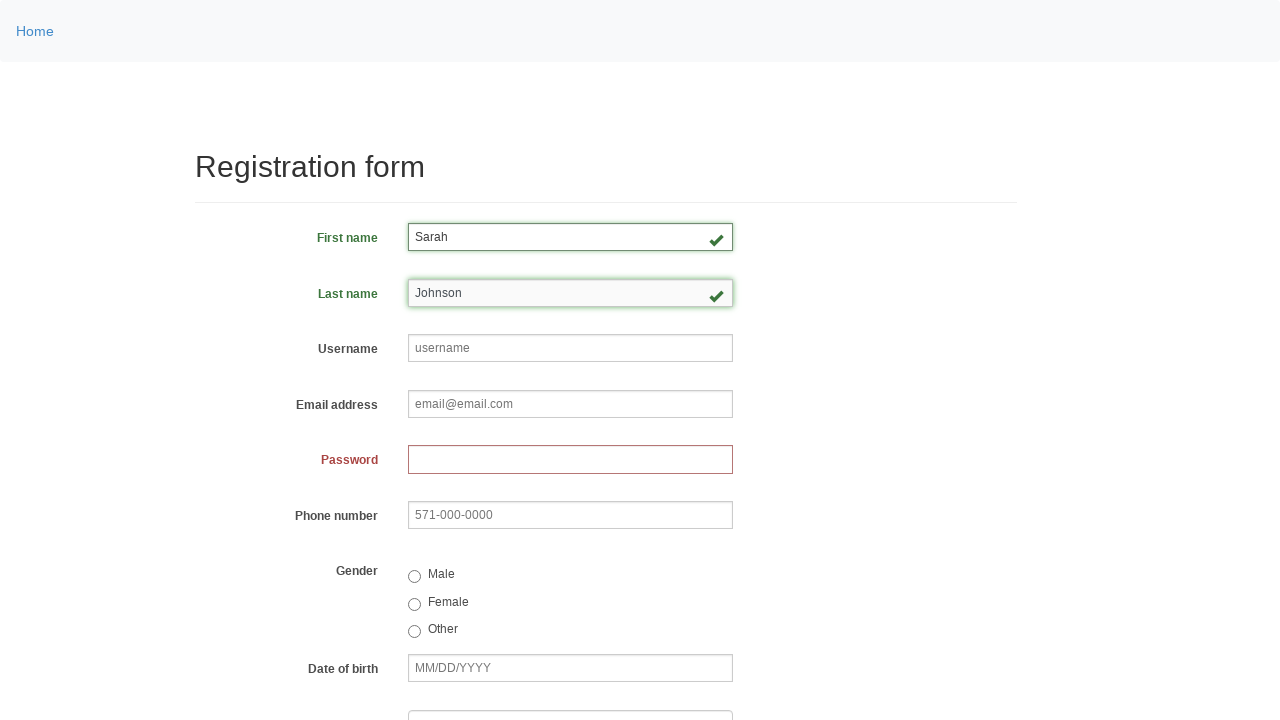

Filled username field with 'helpdesk576' on input[name='username']
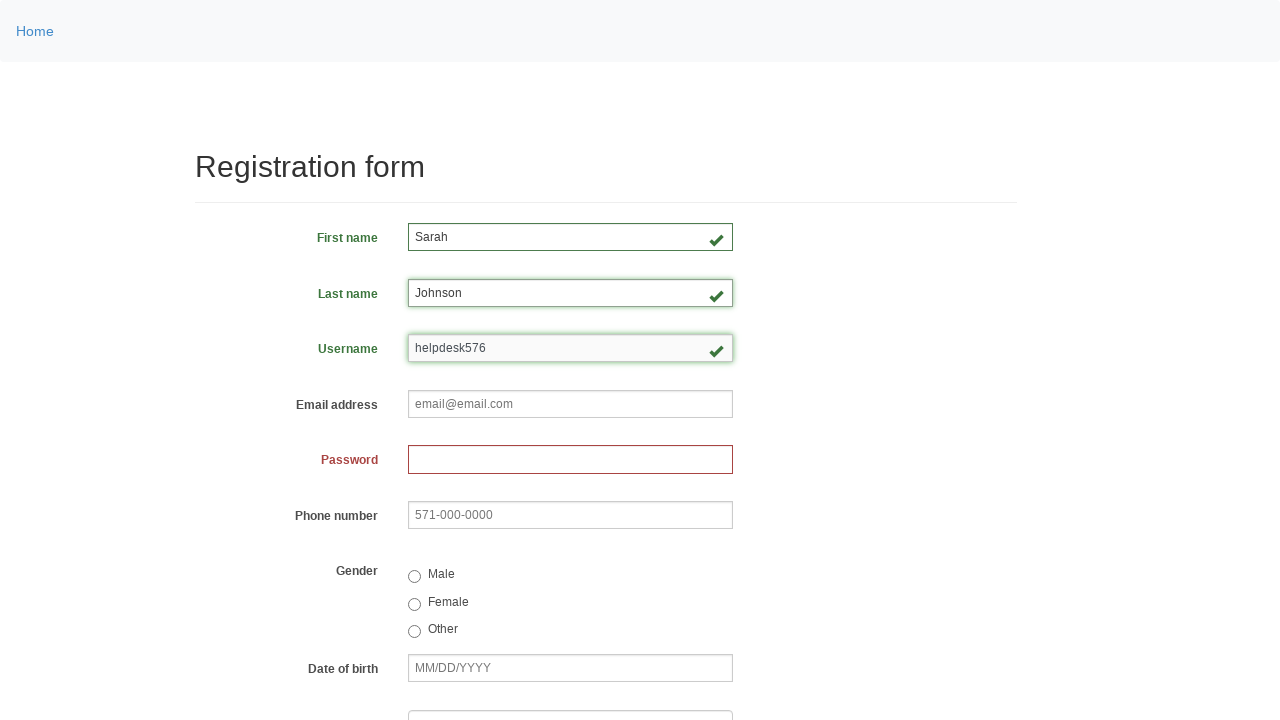

Filled email field with 'helpdesk576@email.com' on input[name='email']
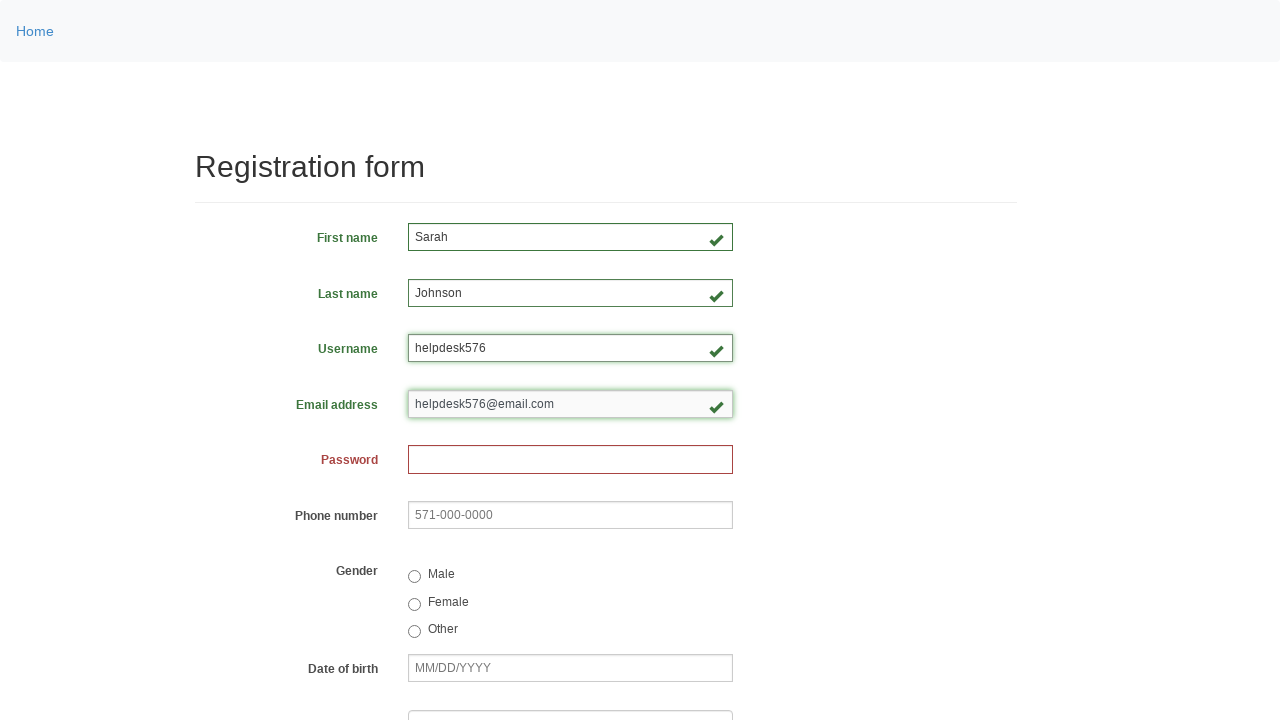

Filled password field with generated password on input[name='password']
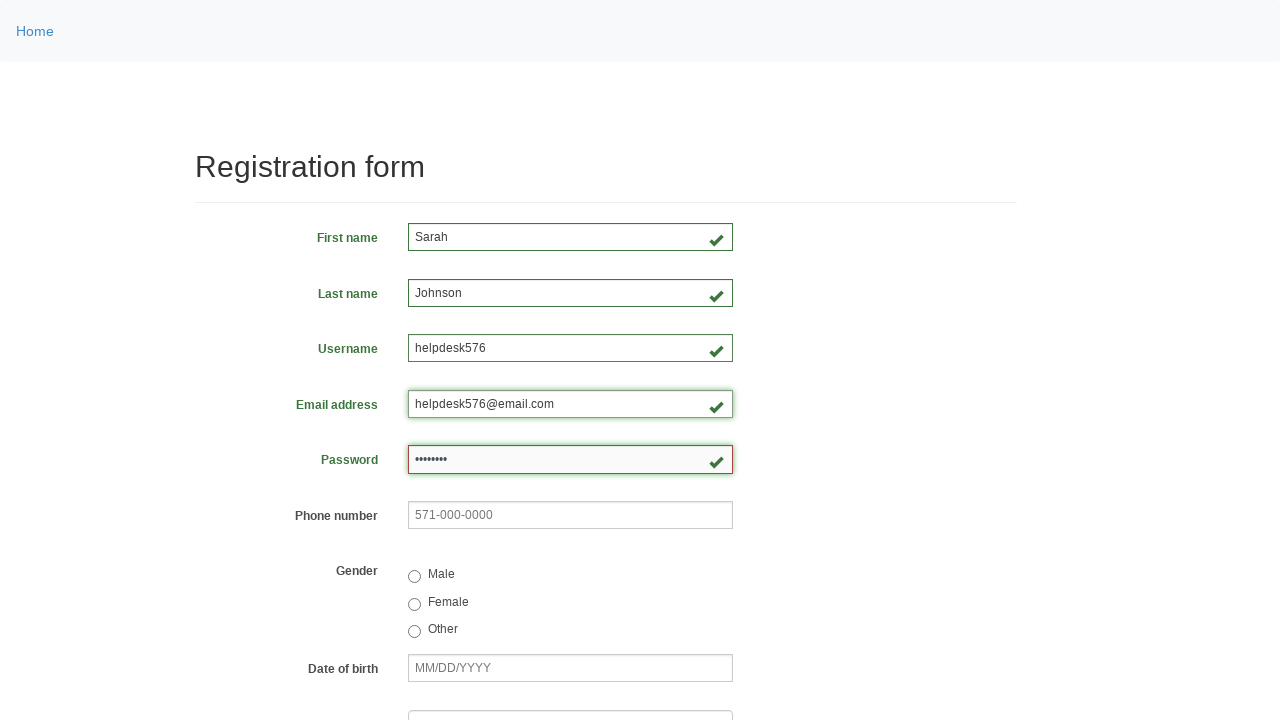

Filled phone field with '+46-075-913-6474' on input[name='phone']
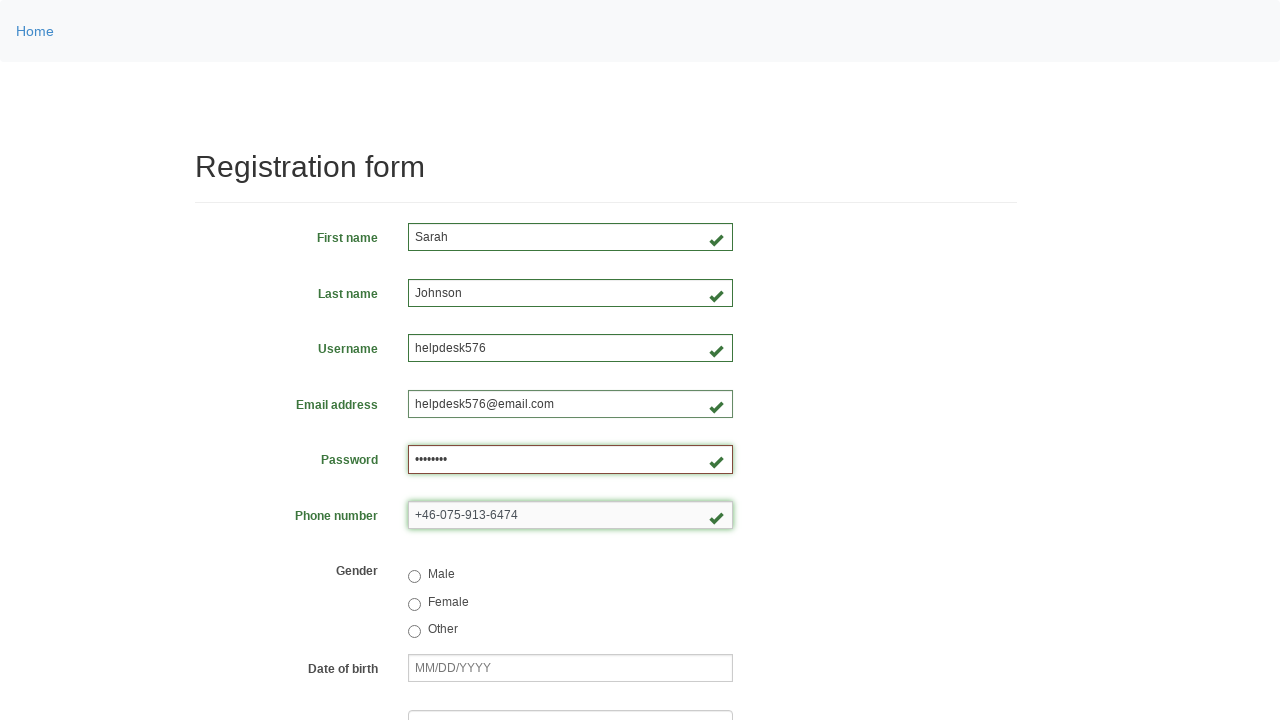

Selected female gender option at (414, 604) on input[value='female']
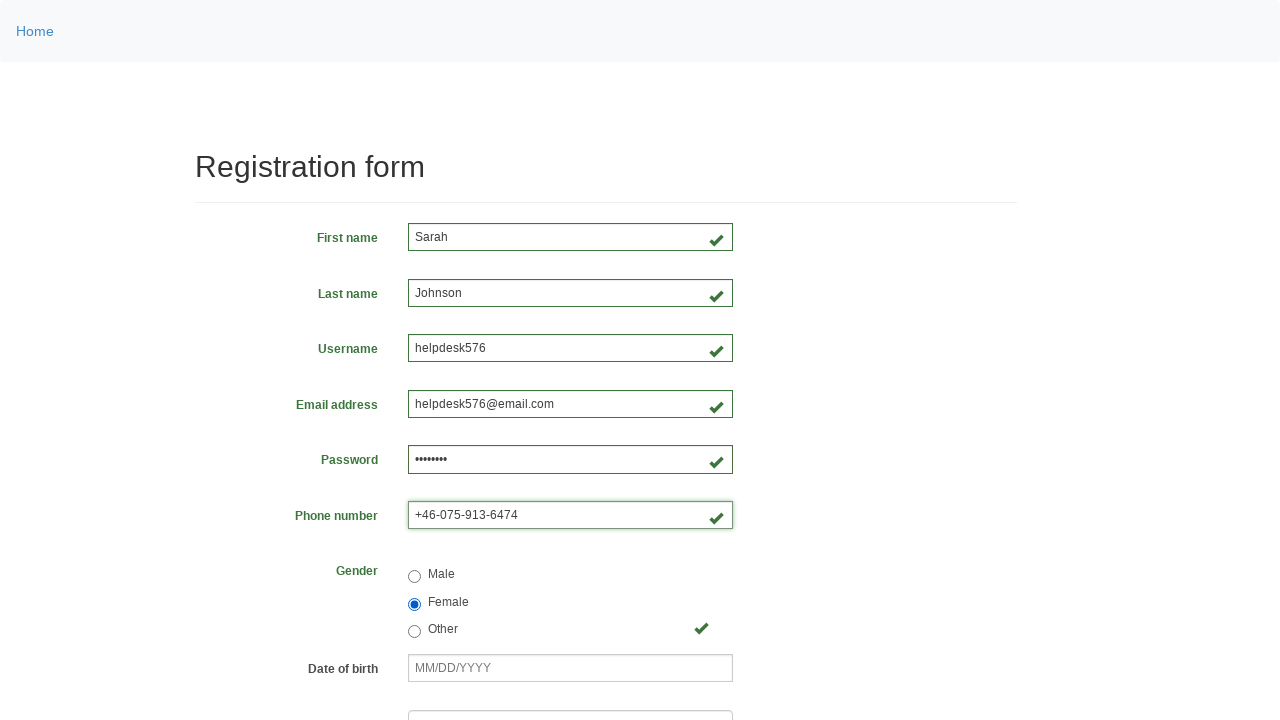

Filled date of birth field with '03/08/2000' on input[name='birthday']
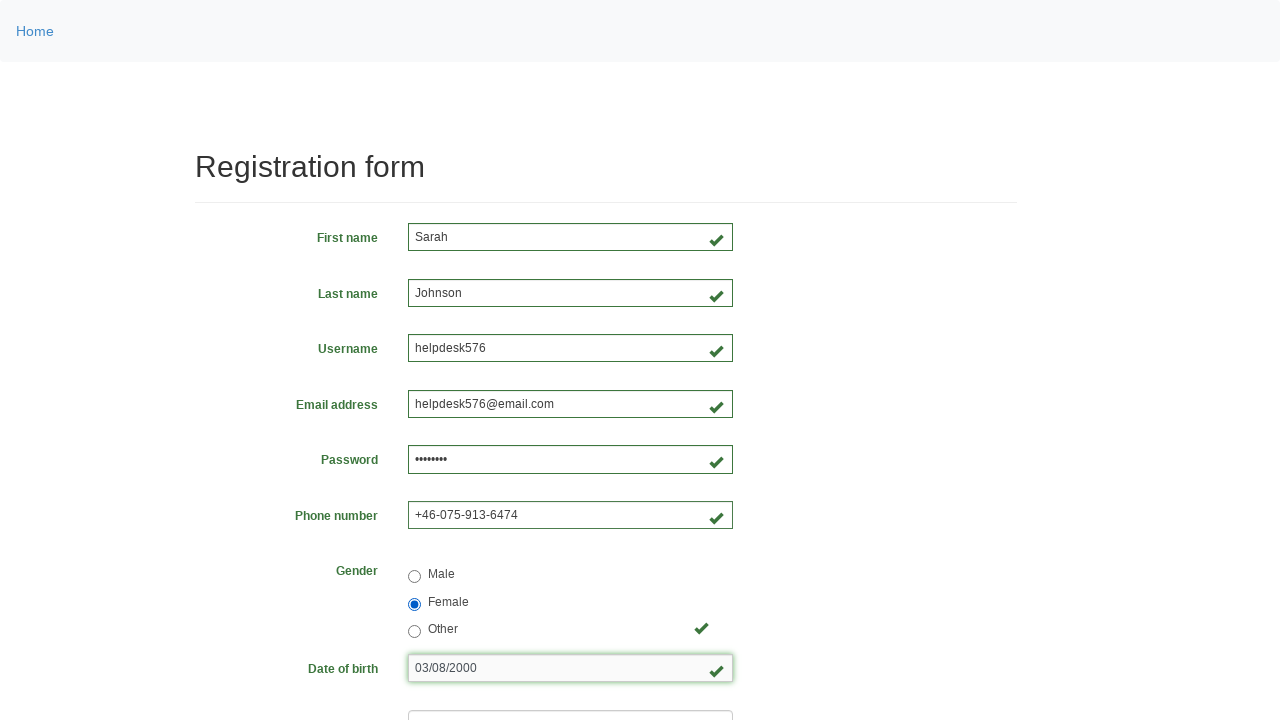

Selected department option at index 3 on select[name='department']
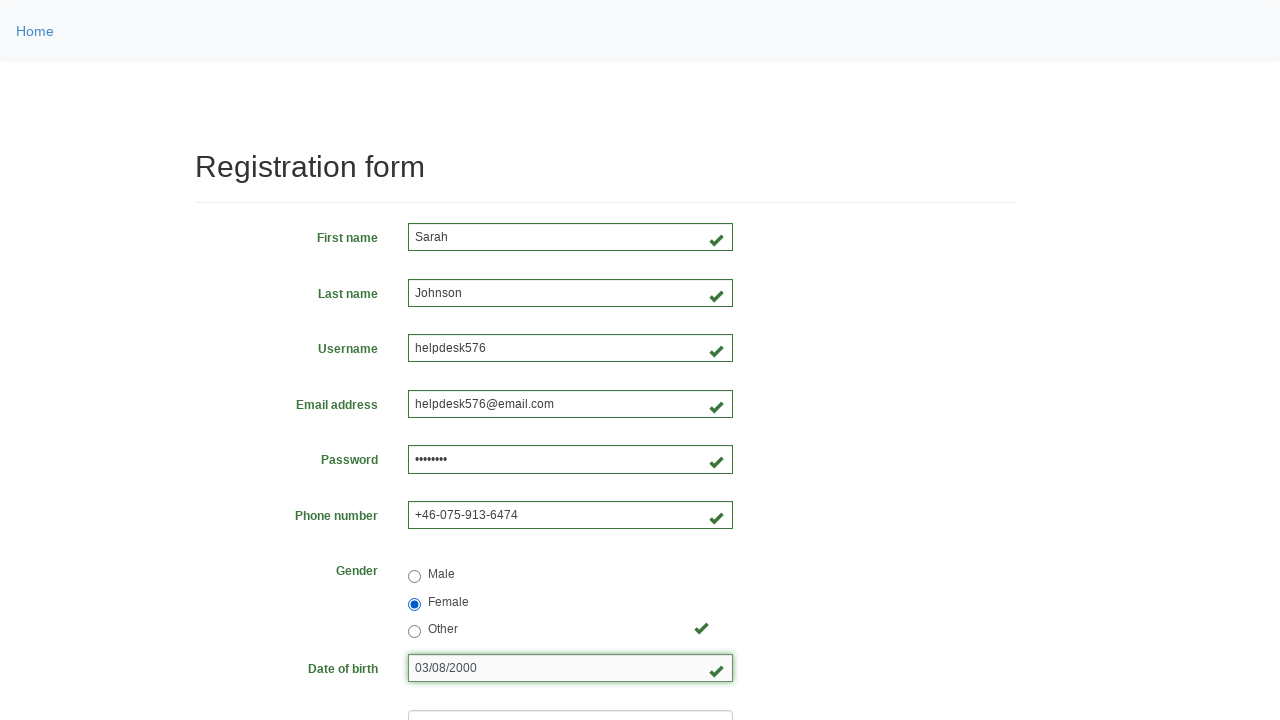

Selected job title option at index 5 on select[name='job_title']
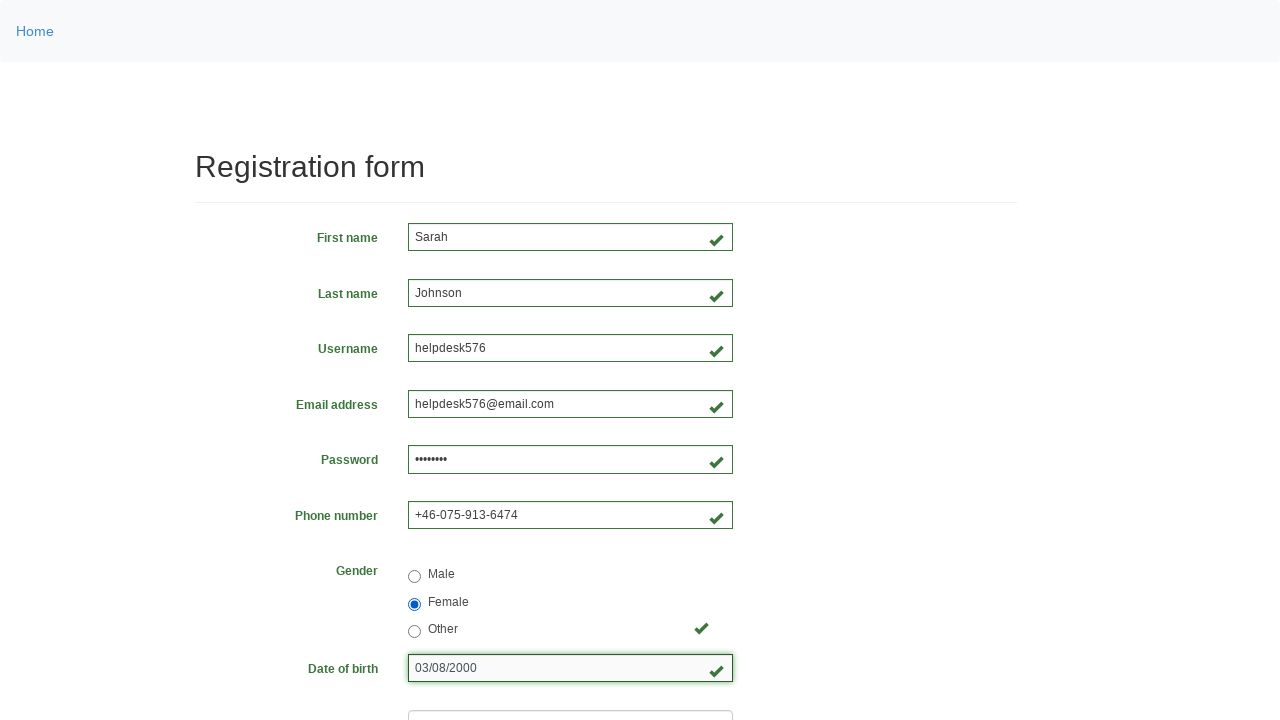

Selected Java programming language checkbox at (465, 468) on input[value='java']
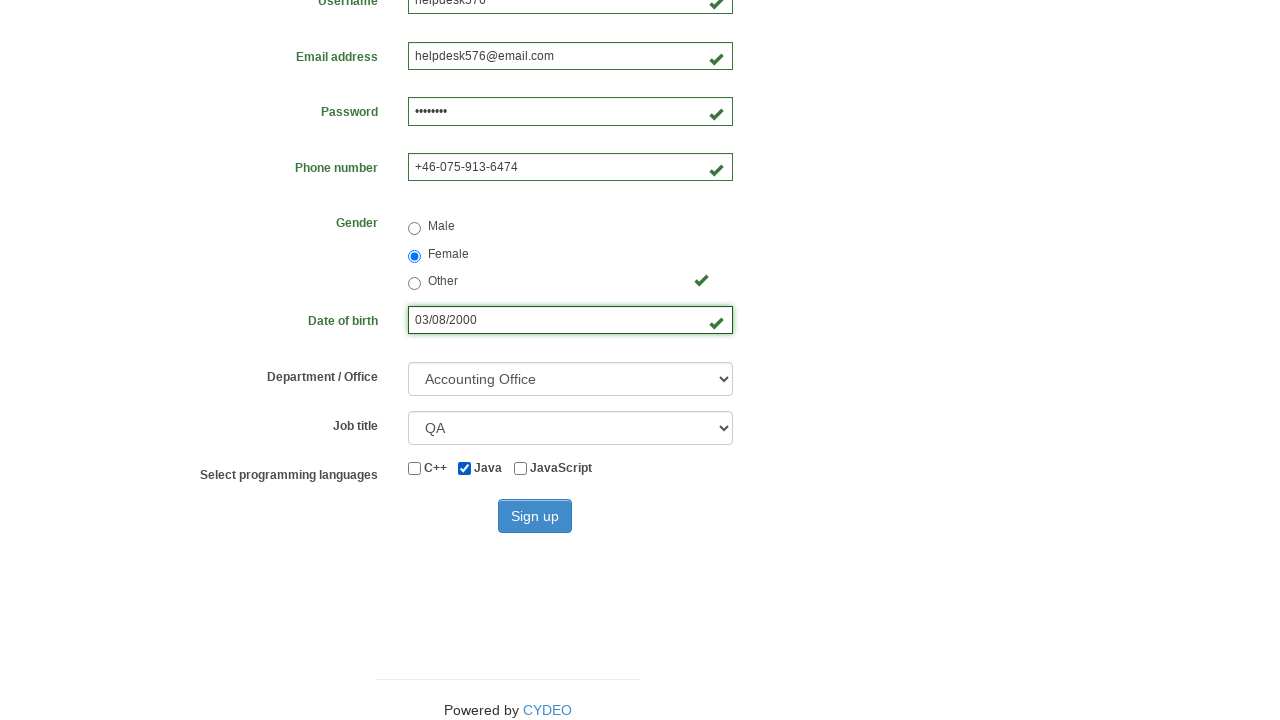

Clicked Sign up button to submit registration form at (535, 516) on button:has-text('Sign up')
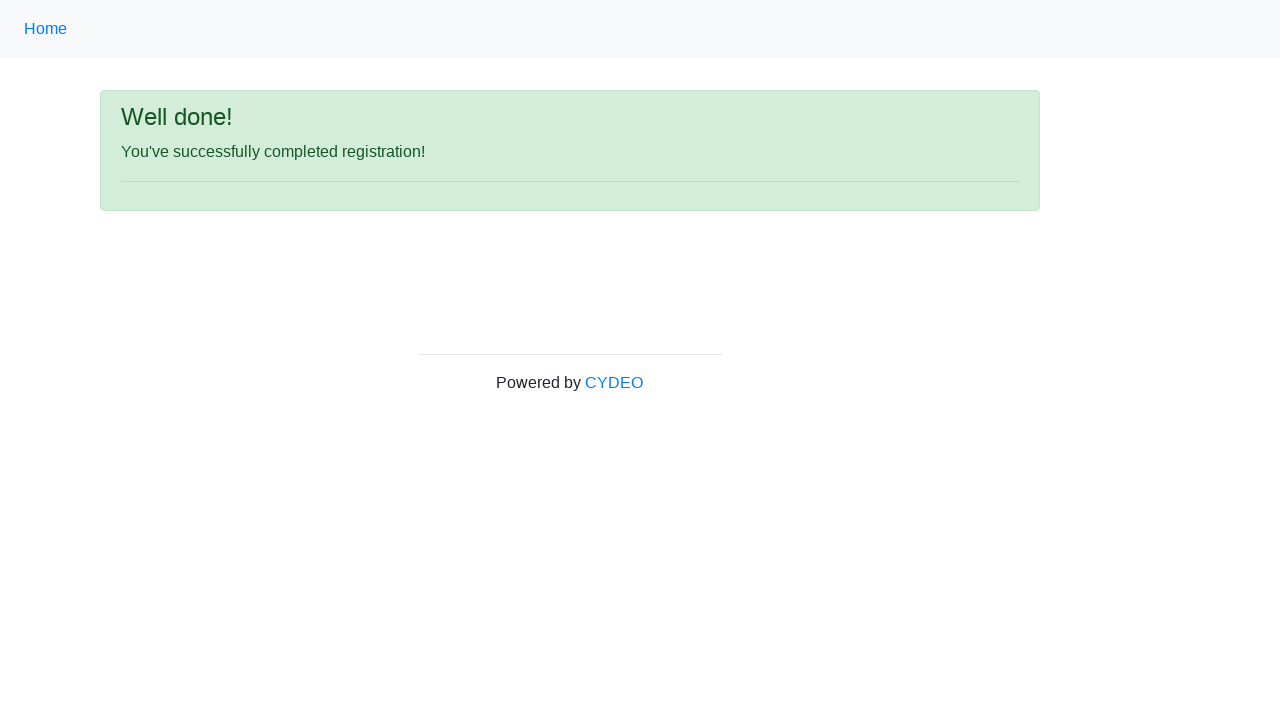

Registration successful - success alert message appeared
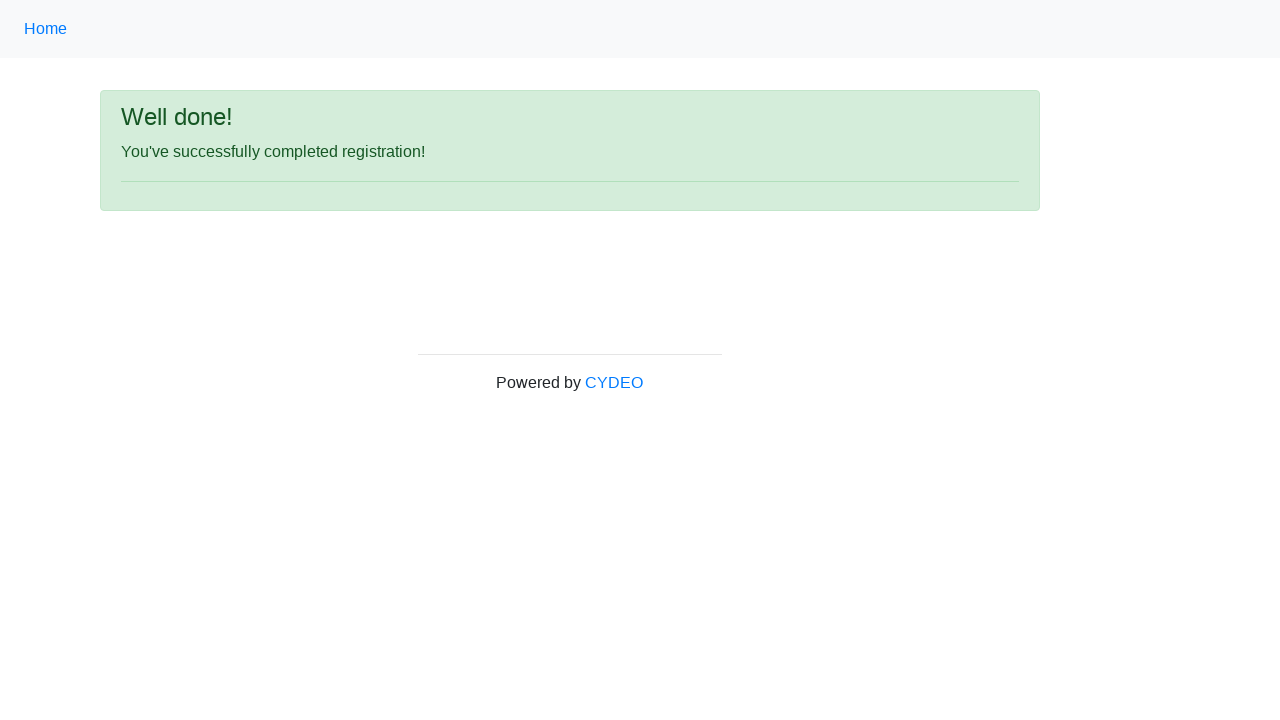

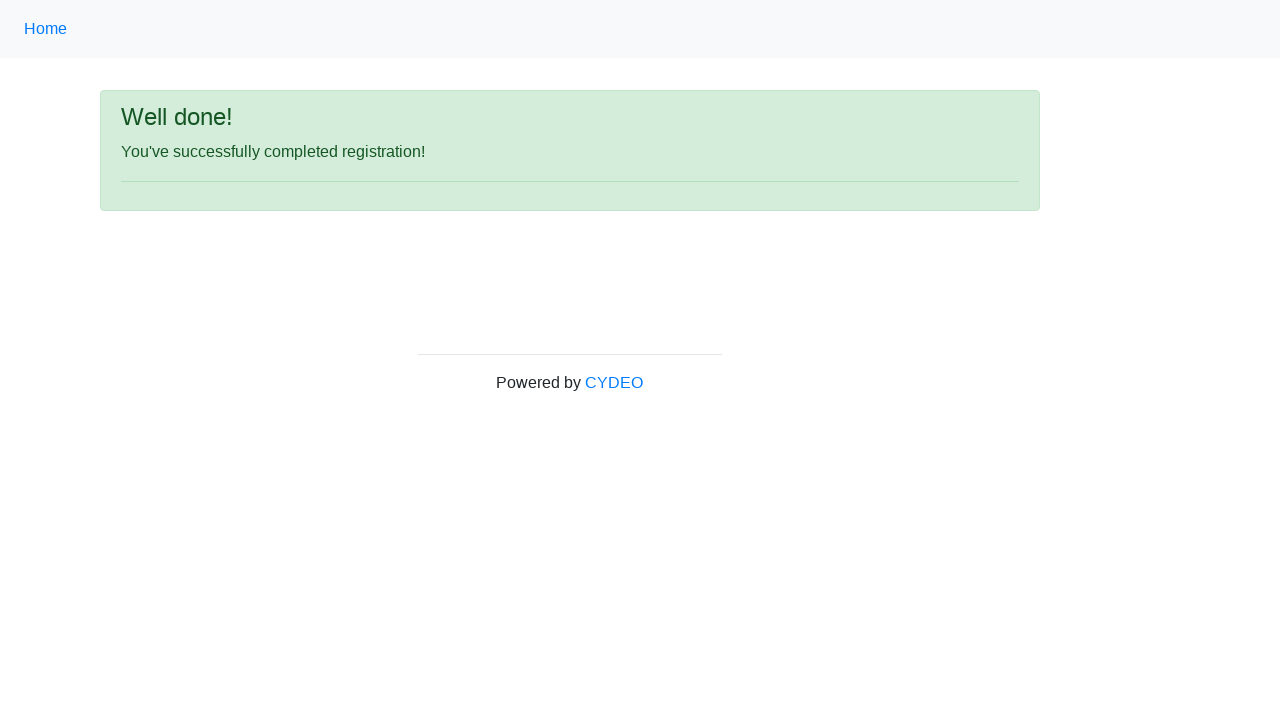